Navigates to a Russian children's store website, selects a city from a dropdown, navigates through category menus to reach LEGO products, and clicks through pagination to load all products.

Starting URL: https://www.detmir.ru

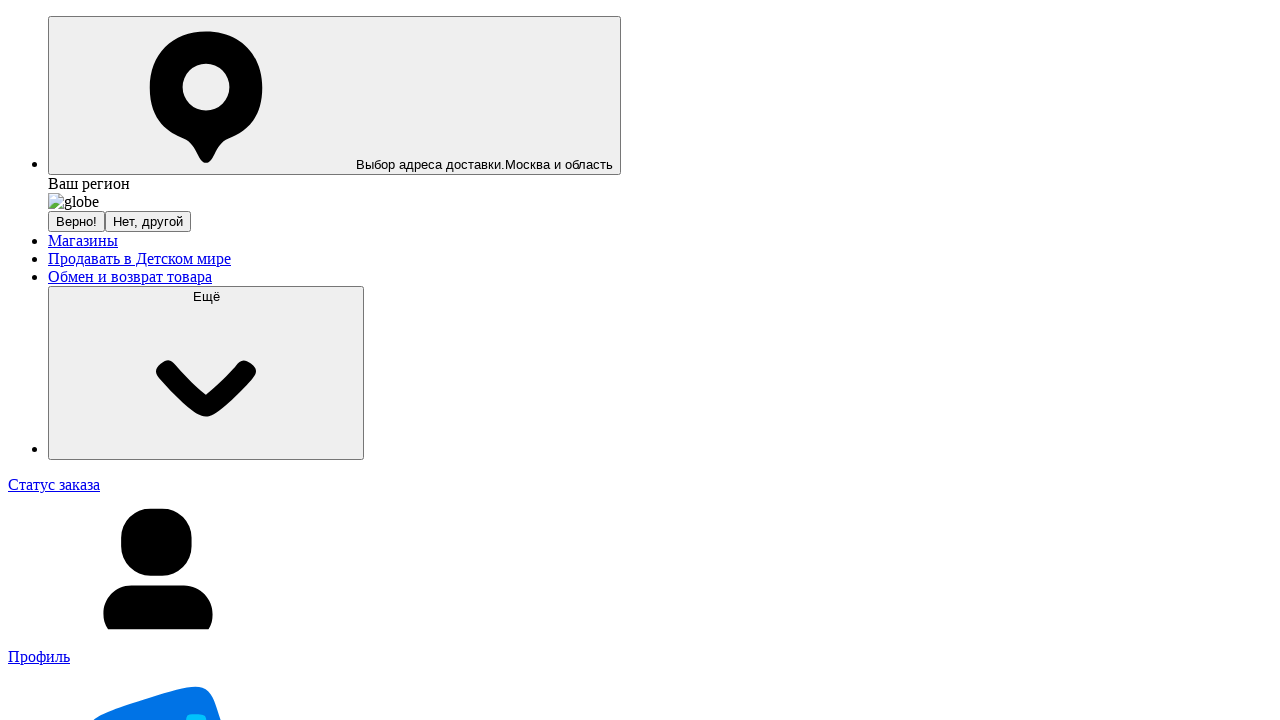

Waited for 'другой' (other city) button to appear
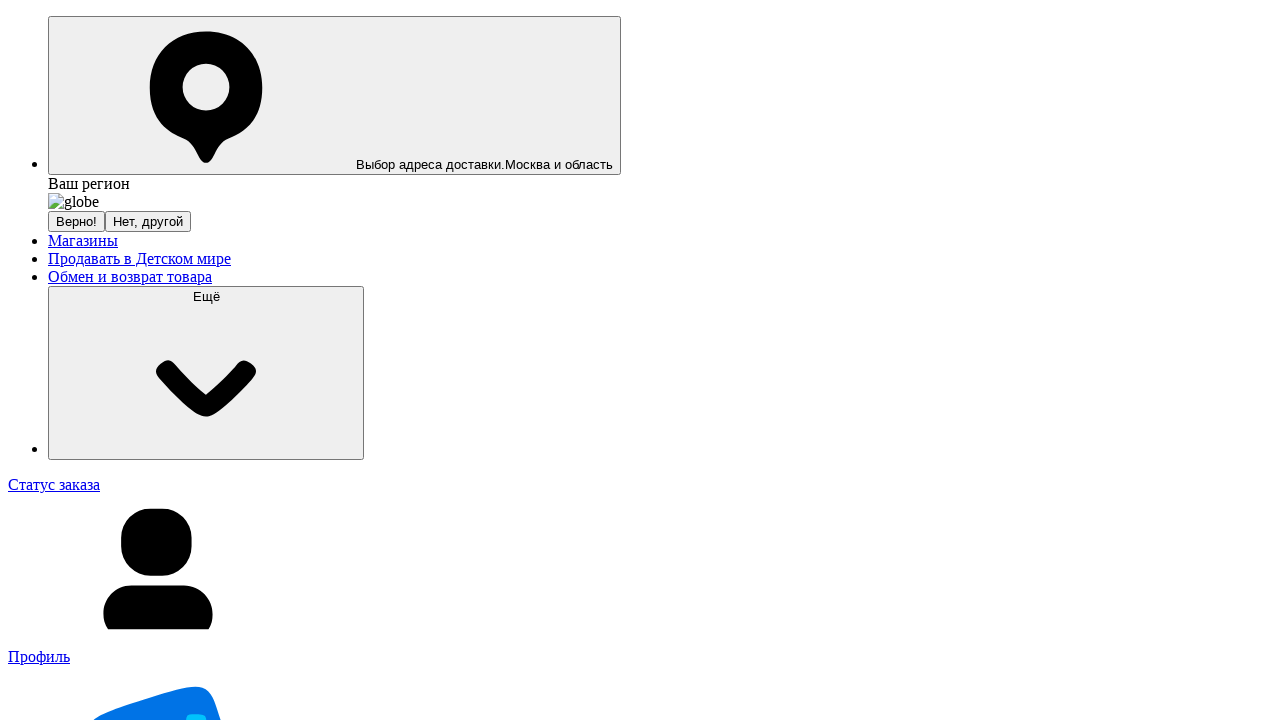

Clicked 'другой' (other city) button at (148, 222) on xpath=//span[contains(text(), 'другой')]
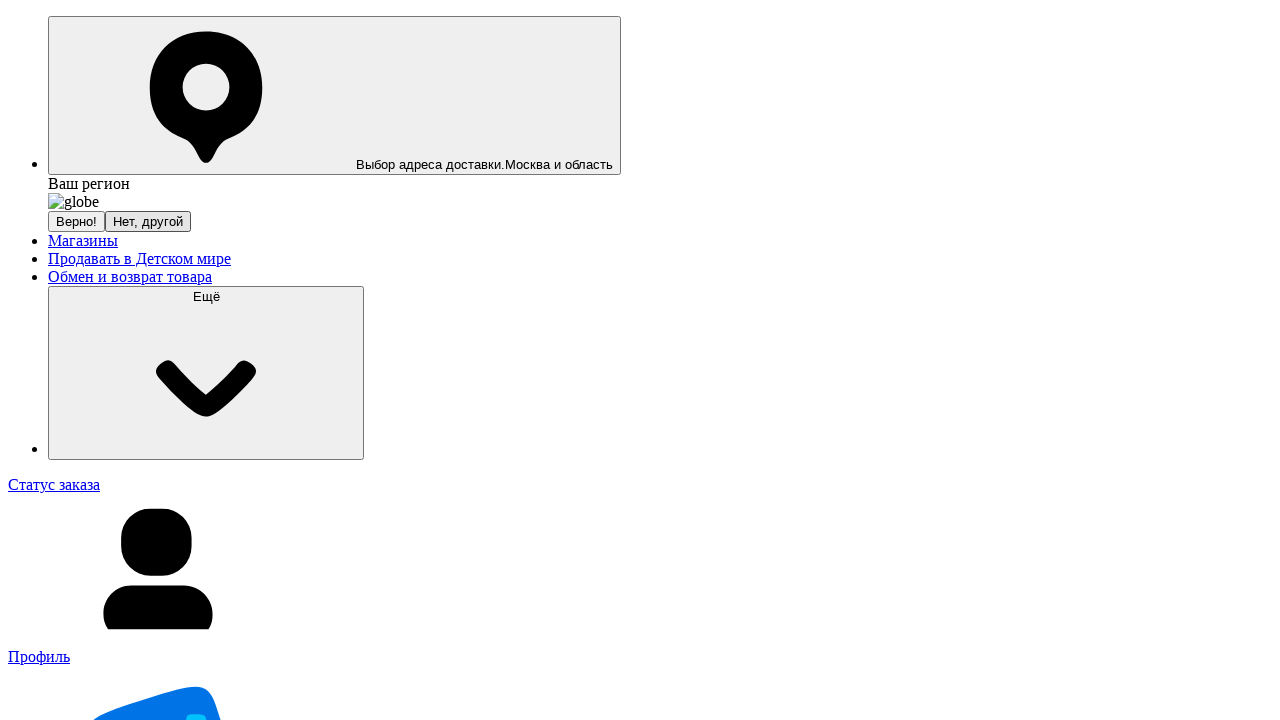

Waited for 'Москва и Московская область' option to appear
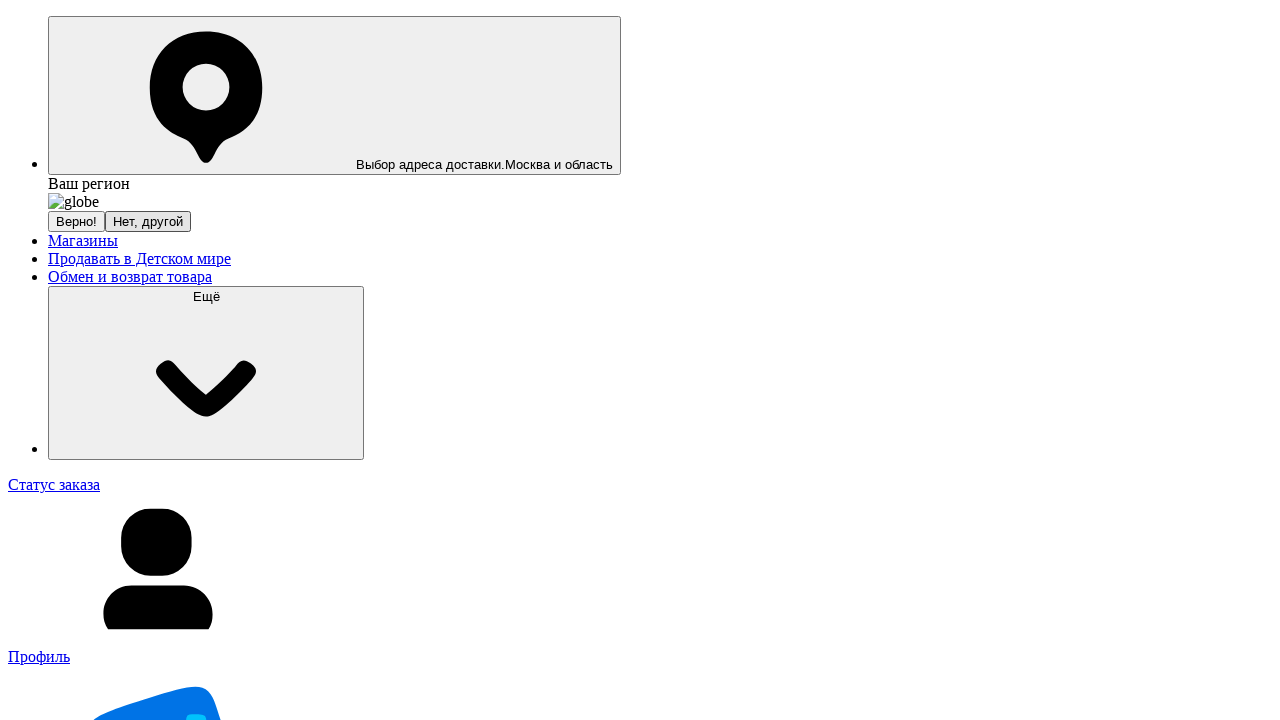

Selected 'Москва и Московская область' from city dropdown at (188, 360) on xpath=//span[contains(text(), 'Москва и Московская область')] >> nth=-1
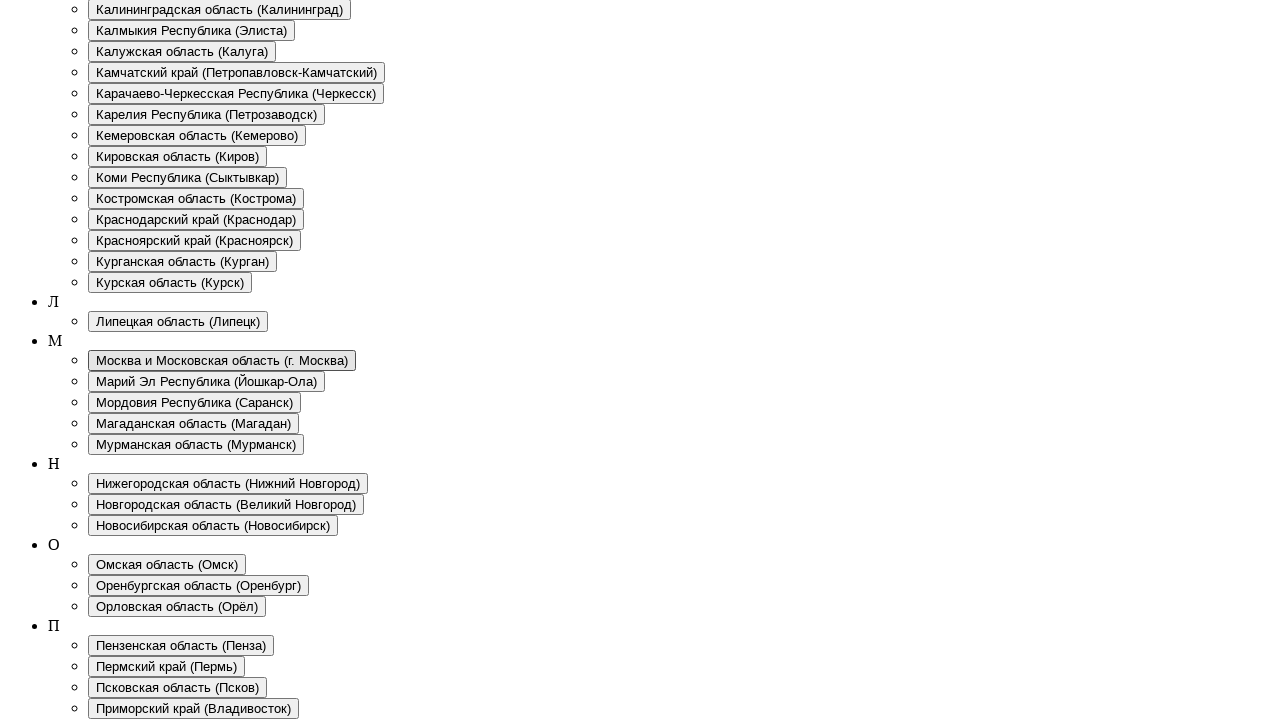

Waited for page to update after city selection
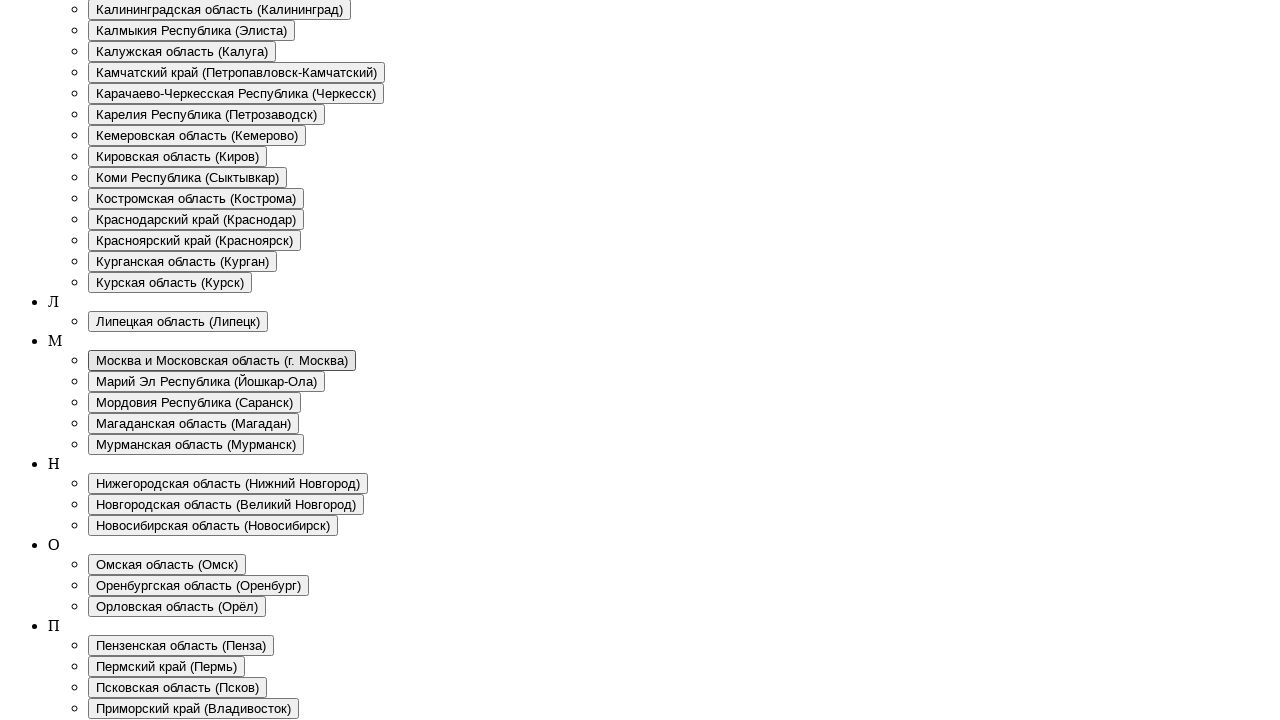

Clicked on toys category (игры и игрушки) at (106, 360) on a[href="https://www.detmir.ru/catalog/index/name/igry_i_igrushki/"]
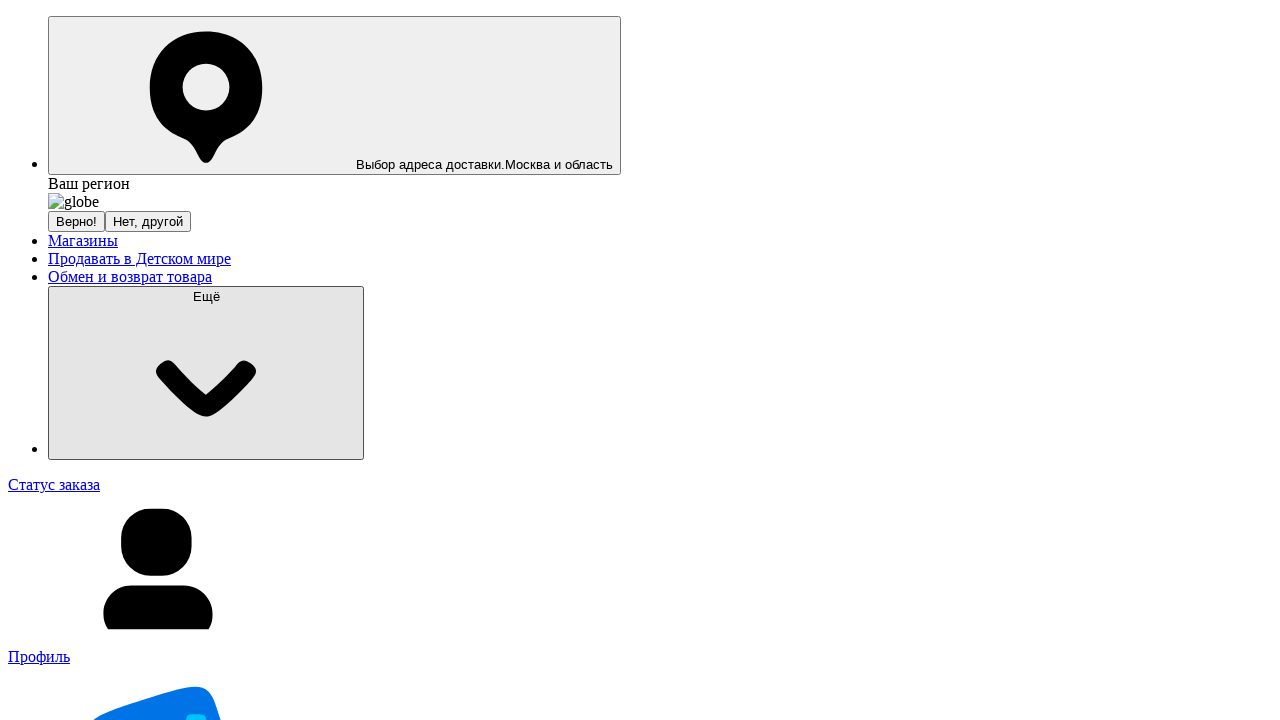

Waited for toys category page to fully load
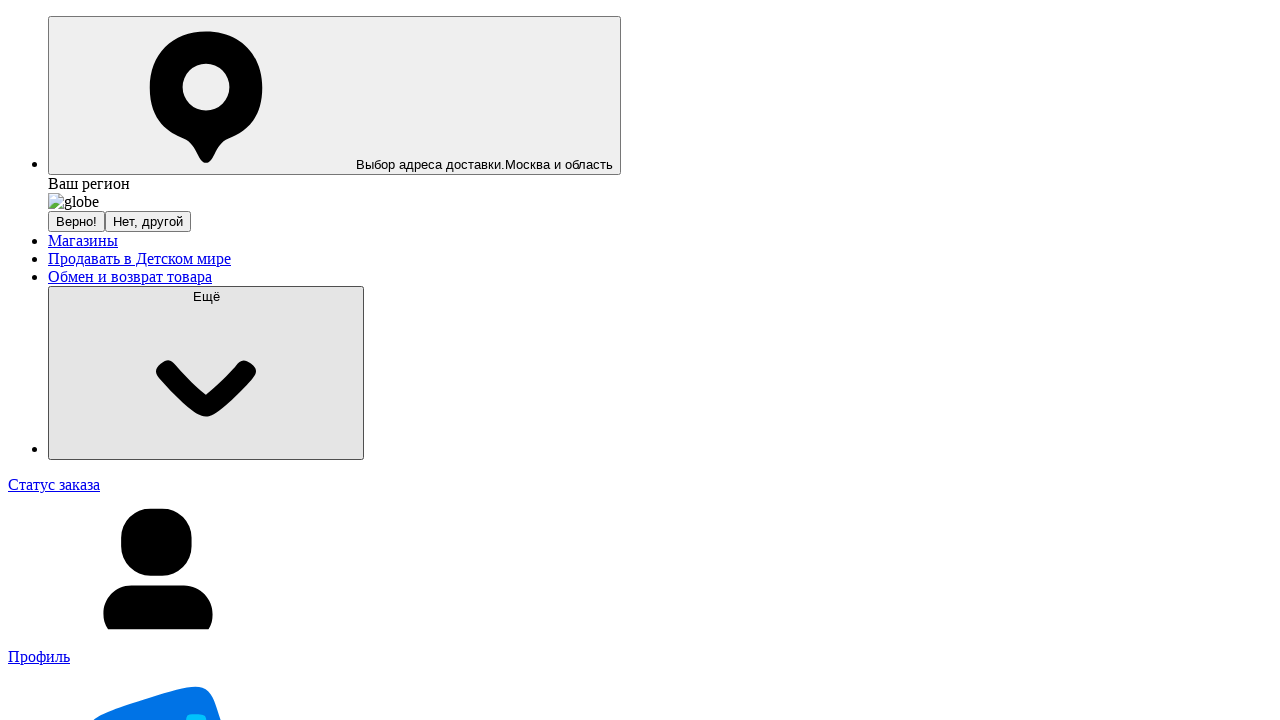

Clicked on LEGO subcategory at (329, 360) on a[href="https://www.detmir.ru/catalog/index/name/lego/"]
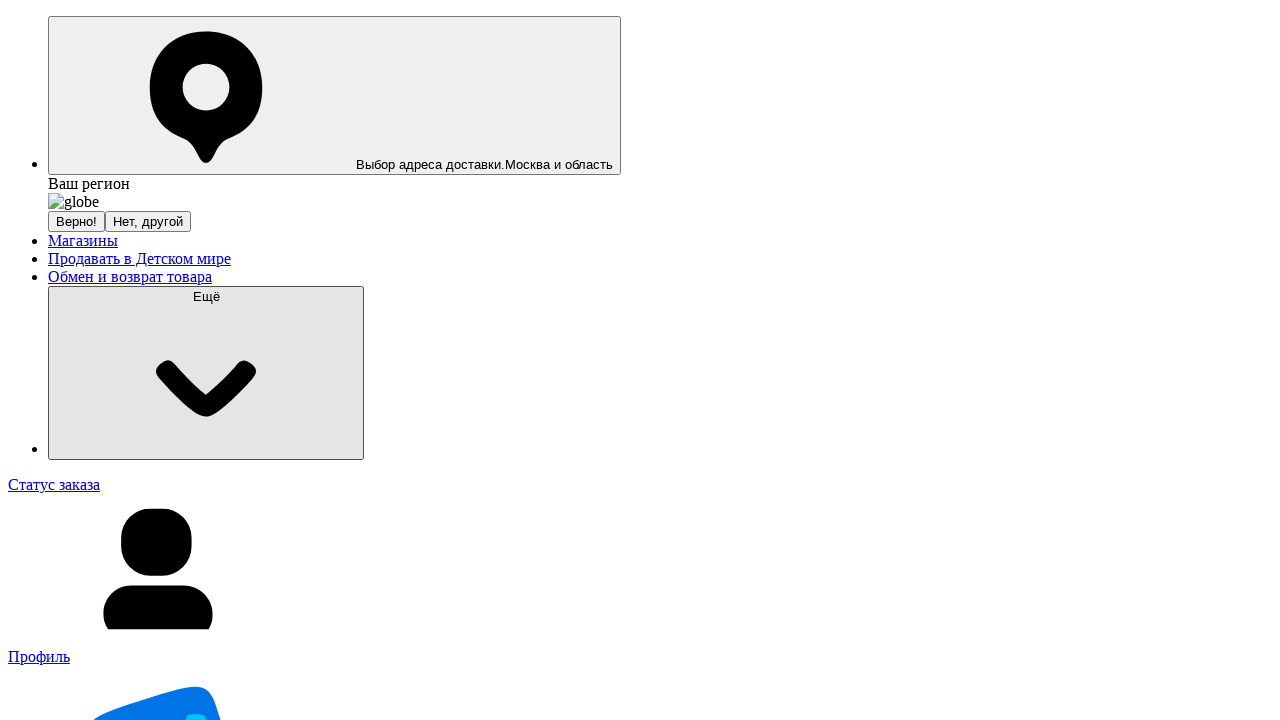

Waited for LEGO products page to fully load
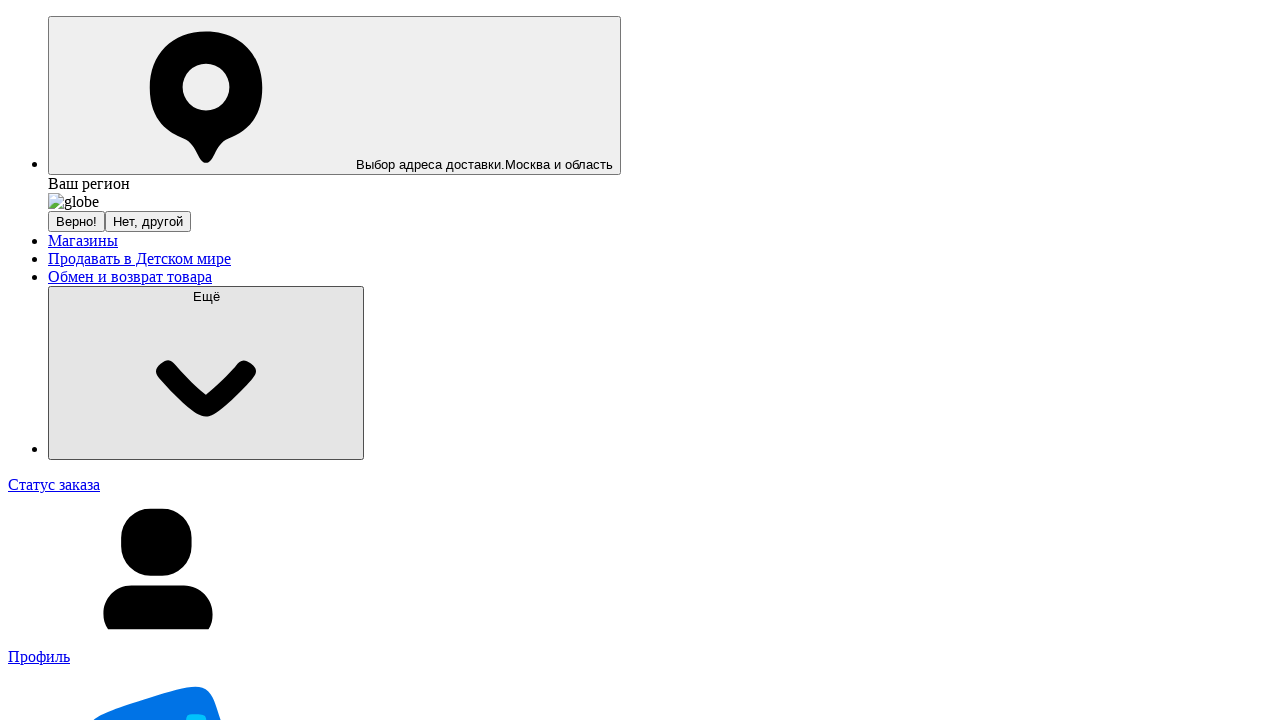

Verified that LEGO products are displayed on the page
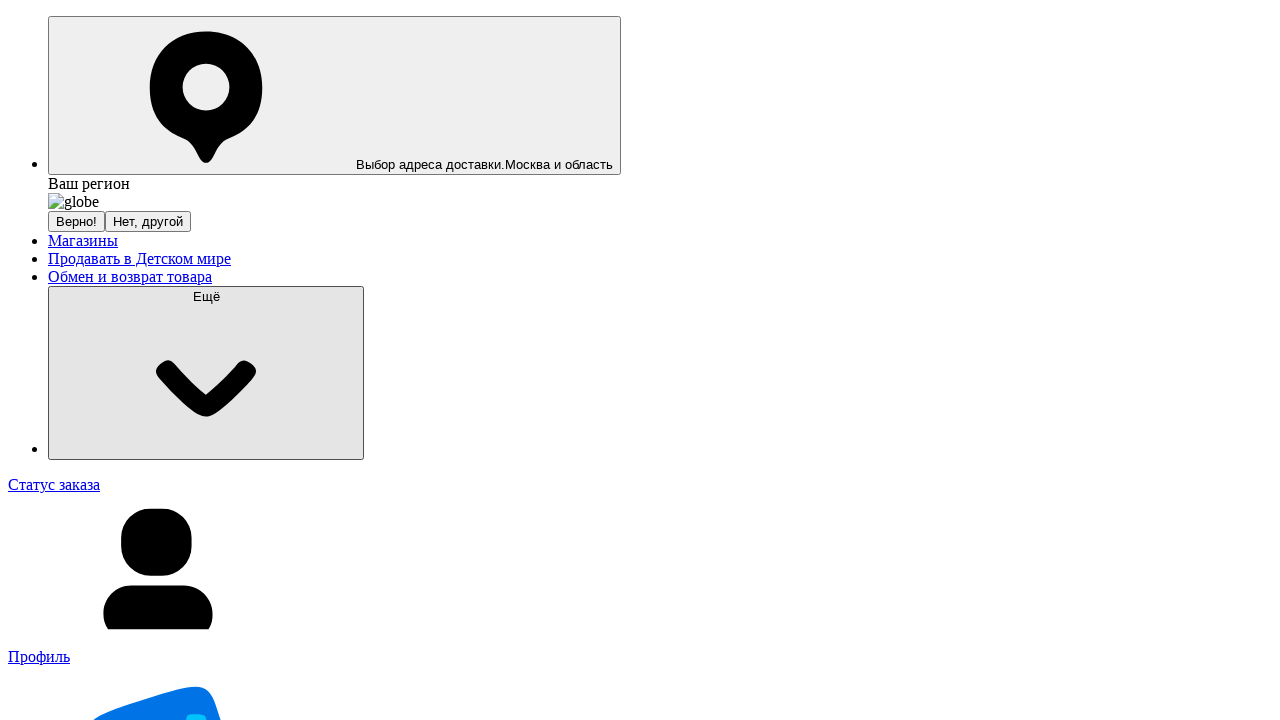

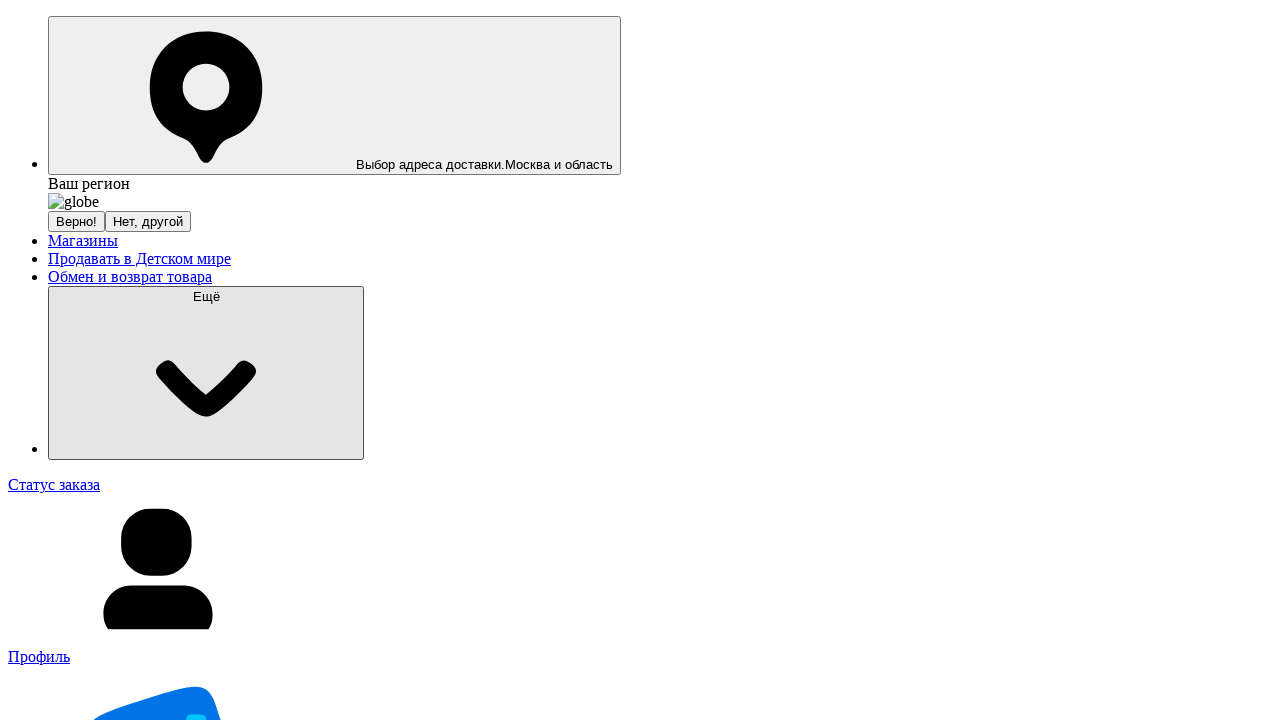